Tests the Lorem Ipsum generator with default, zero, and negative byte values to verify consistent behavior for edge cases.

Starting URL: https://lipsum.com/

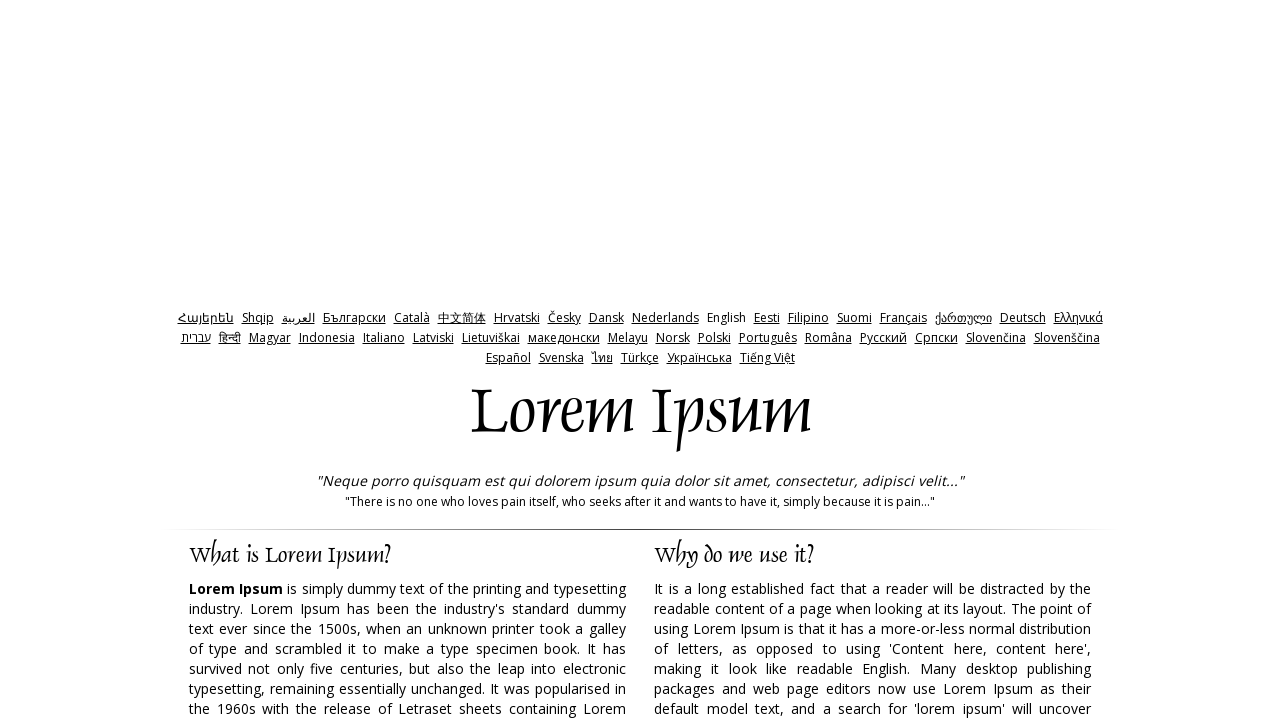

Clicked 'bytes' radio button at (735, 360) on xpath=//div[@id='Panes']//input[@id='bytes']
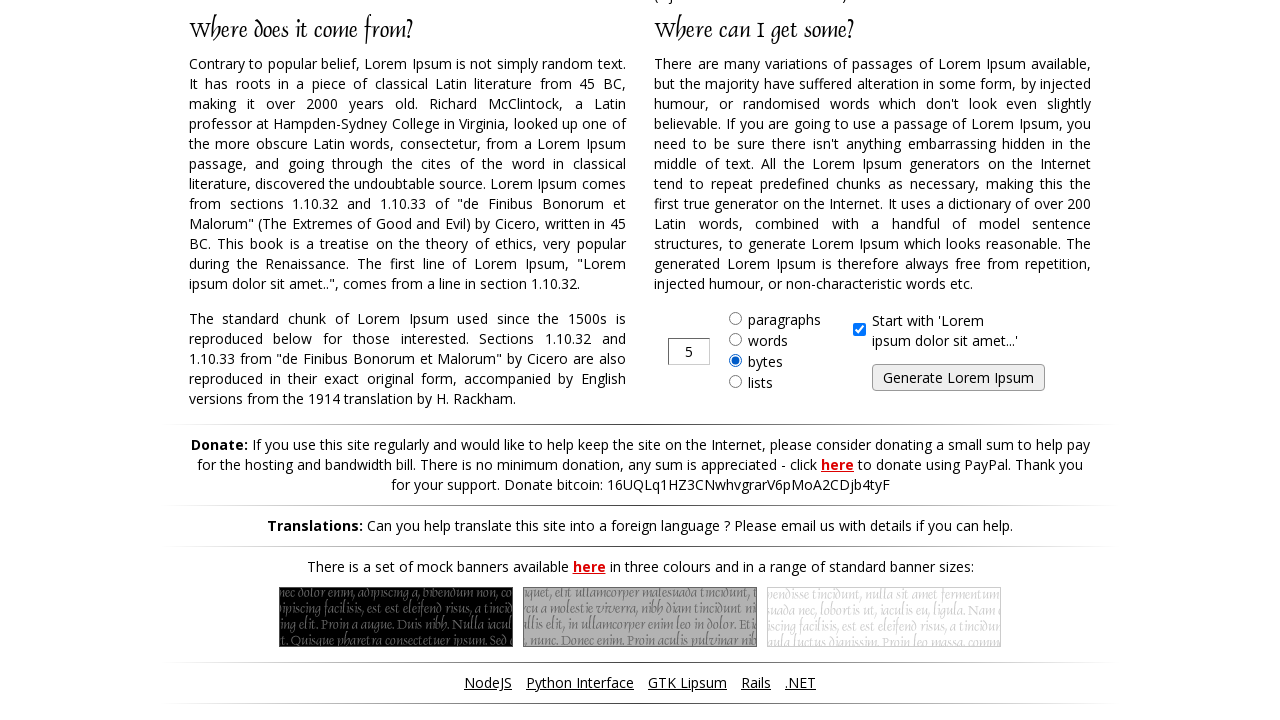

Clicked generate button with default byte value at (958, 378) on xpath=//div[@id='Panes']//input[@id='generate']
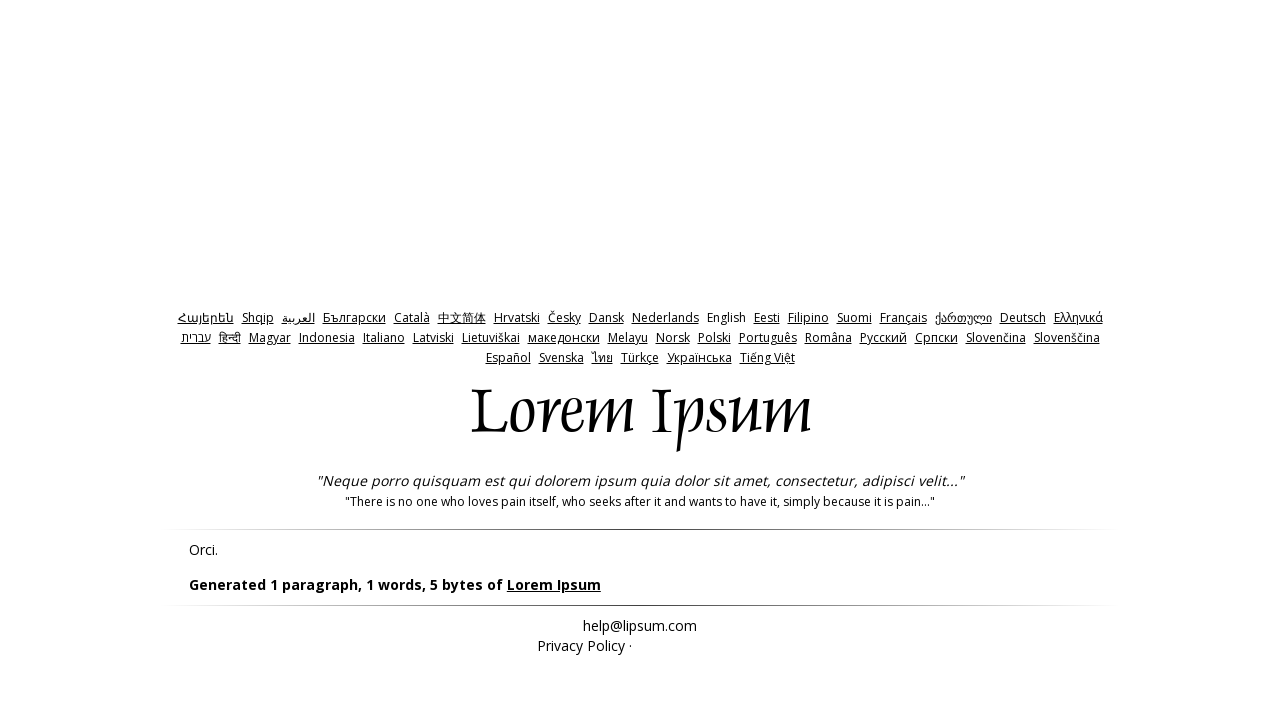

Waited for Lorem Ipsum result with default bytes to load
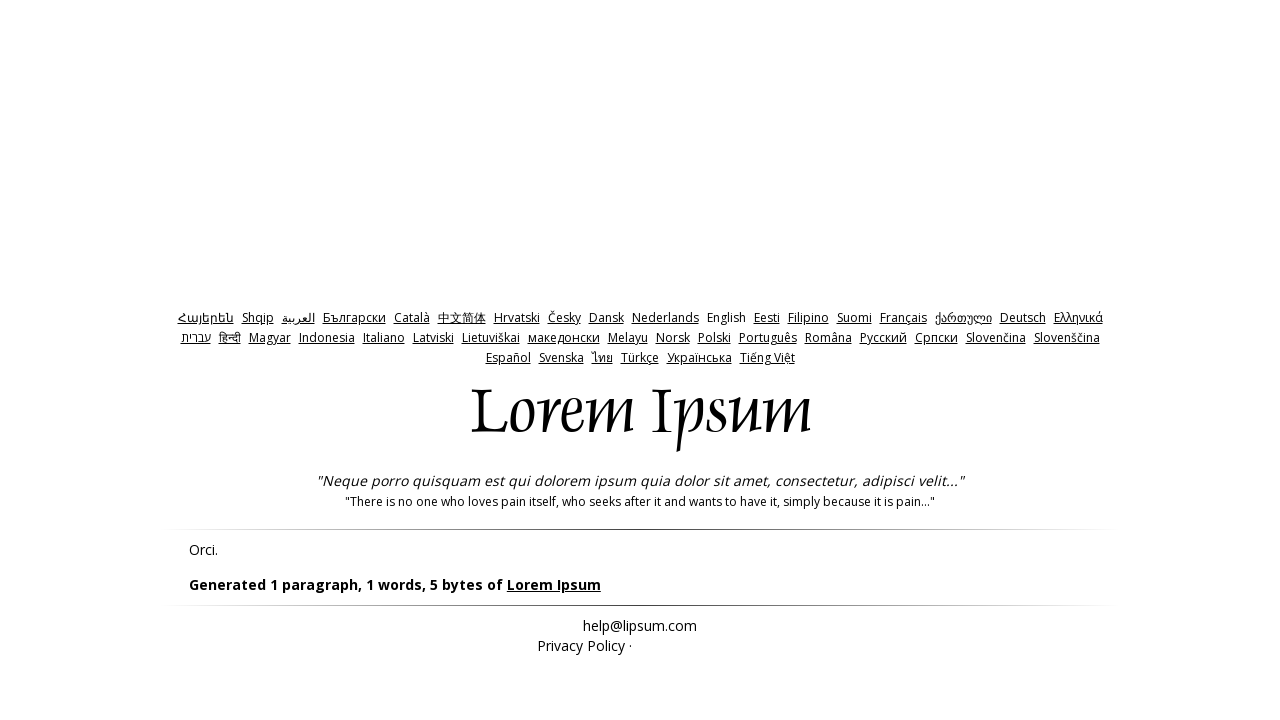

Navigated back to Lorem Ipsum generator
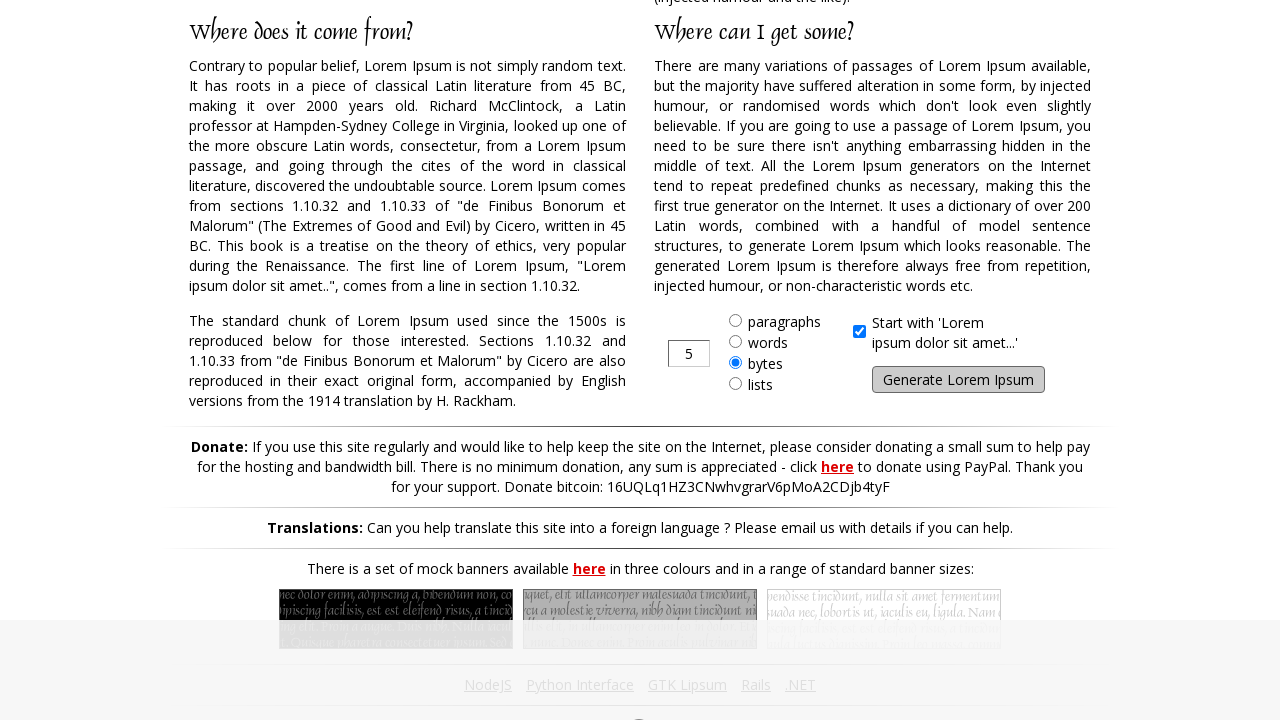

Cleared amount field on //div[@id='Panes']//input[@id='amount']
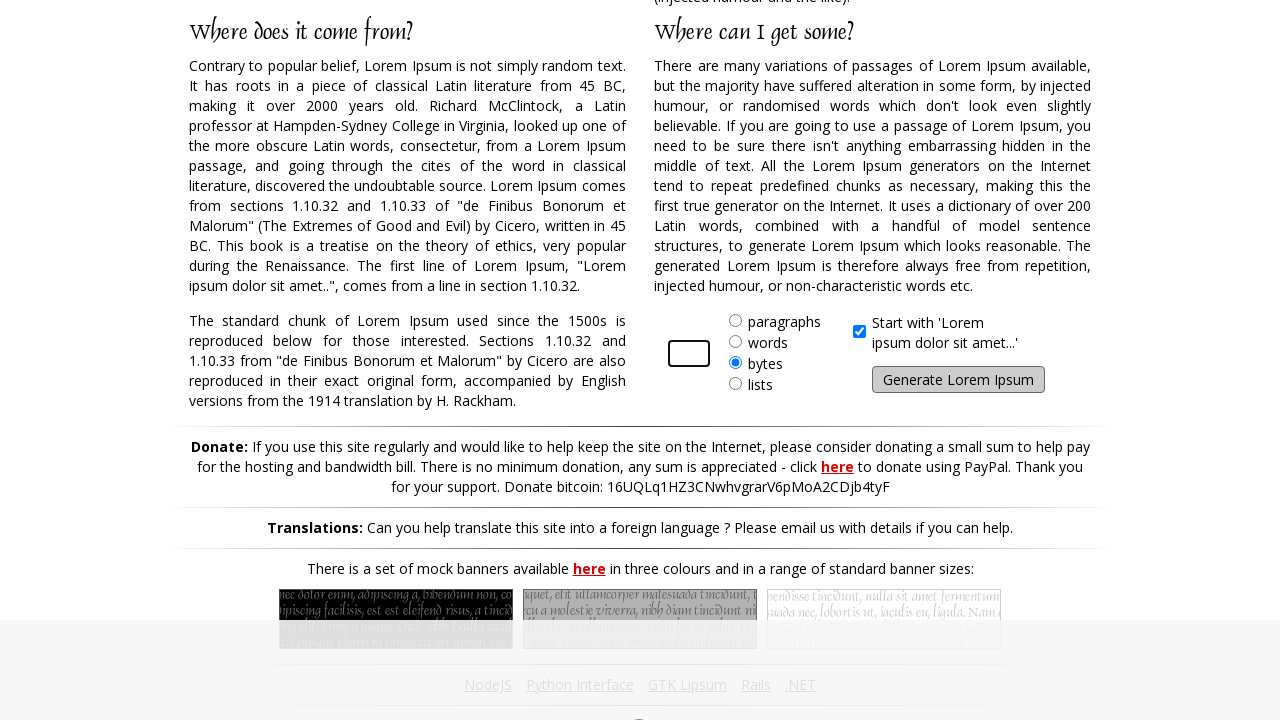

Entered 0 bytes in amount field on //div[@id='Panes']//input[@id='amount']
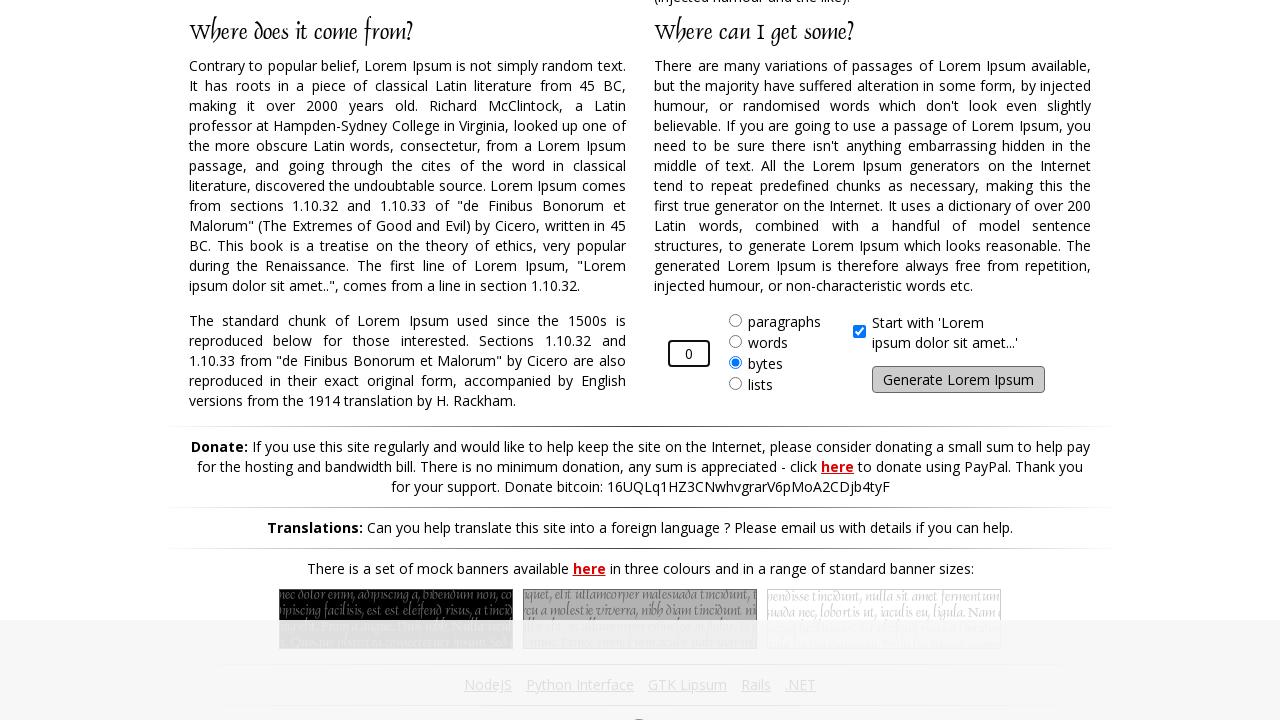

Clicked generate button with 0 bytes at (958, 380) on xpath=//div[@id='Panes']//input[@id='generate']
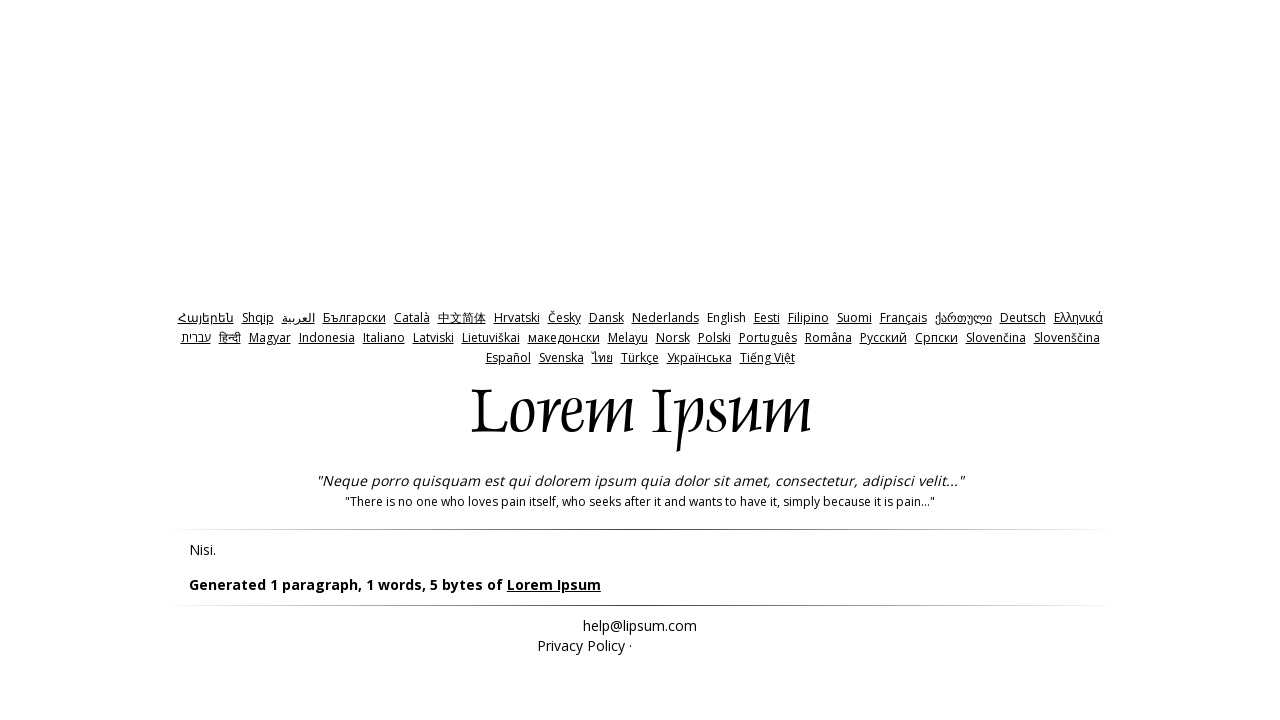

Waited for Lorem Ipsum result with 0 bytes to load
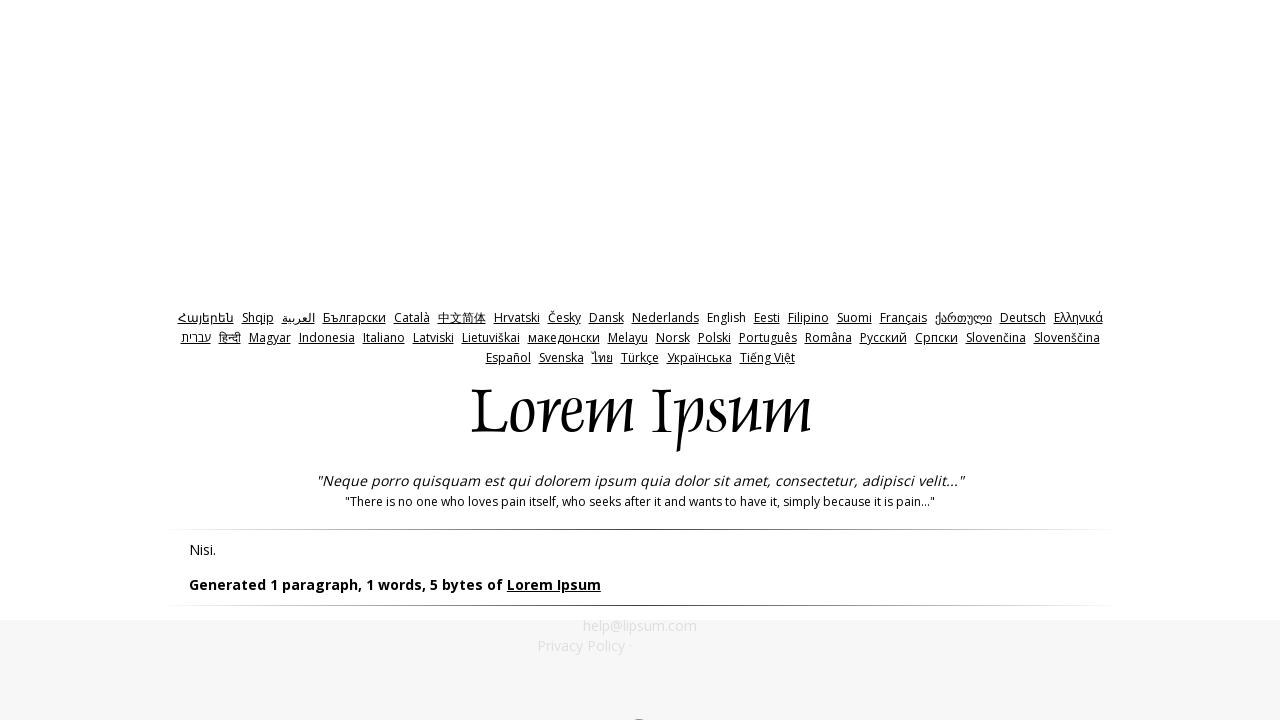

Navigated back to Lorem Ipsum generator
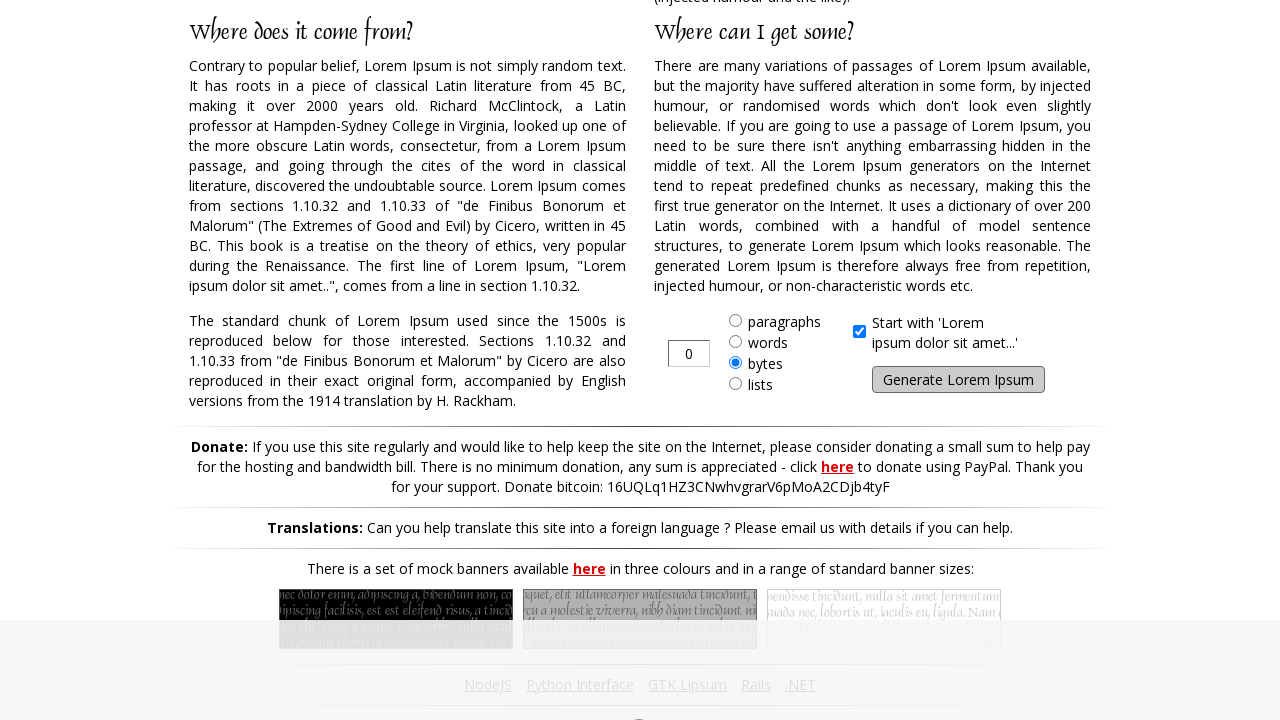

Cleared amount field on //div[@id='Panes']//input[@id='amount']
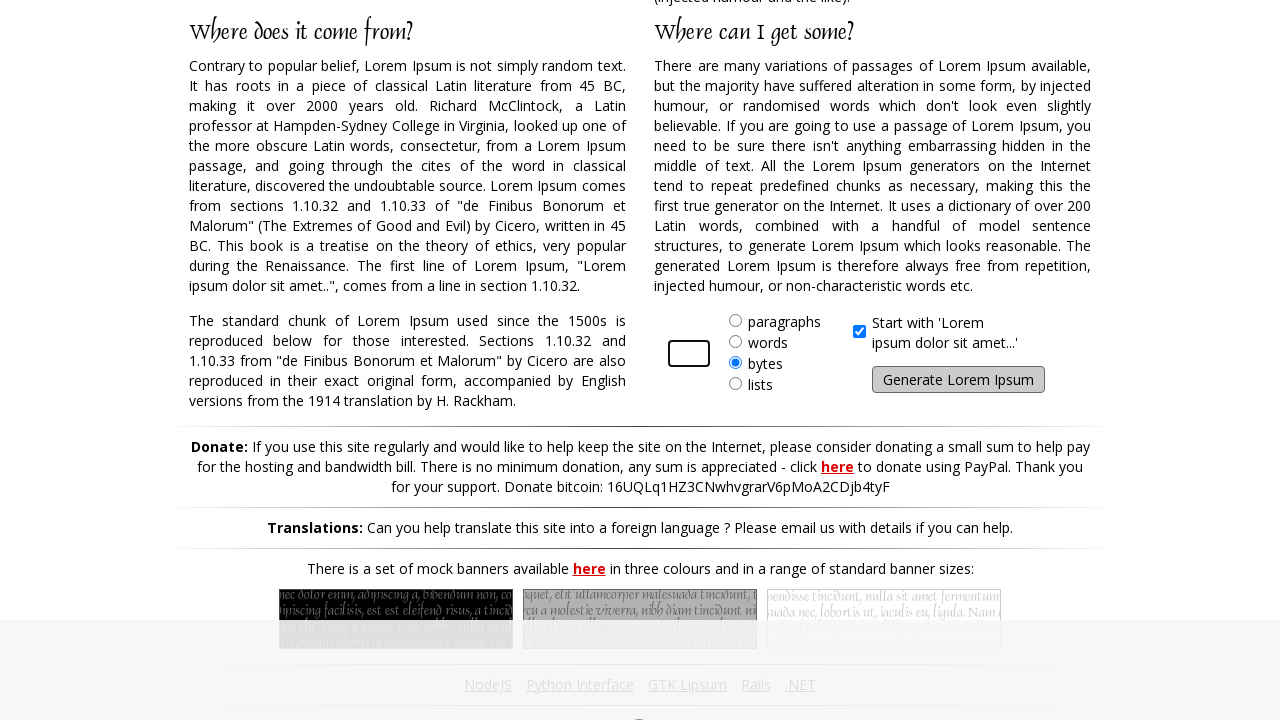

Entered -1 bytes in amount field on //div[@id='Panes']//input[@id='amount']
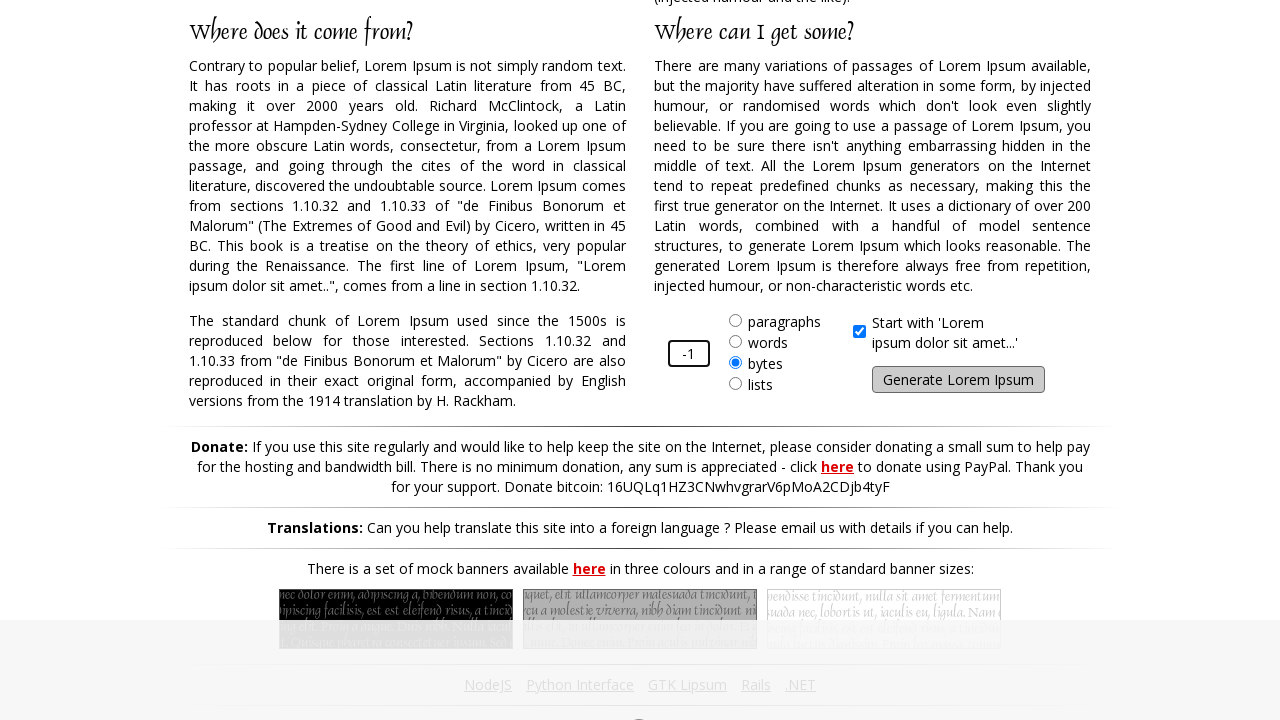

Clicked generate button with -1 bytes at (958, 380) on xpath=//div[@id='Panes']//input[@id='generate']
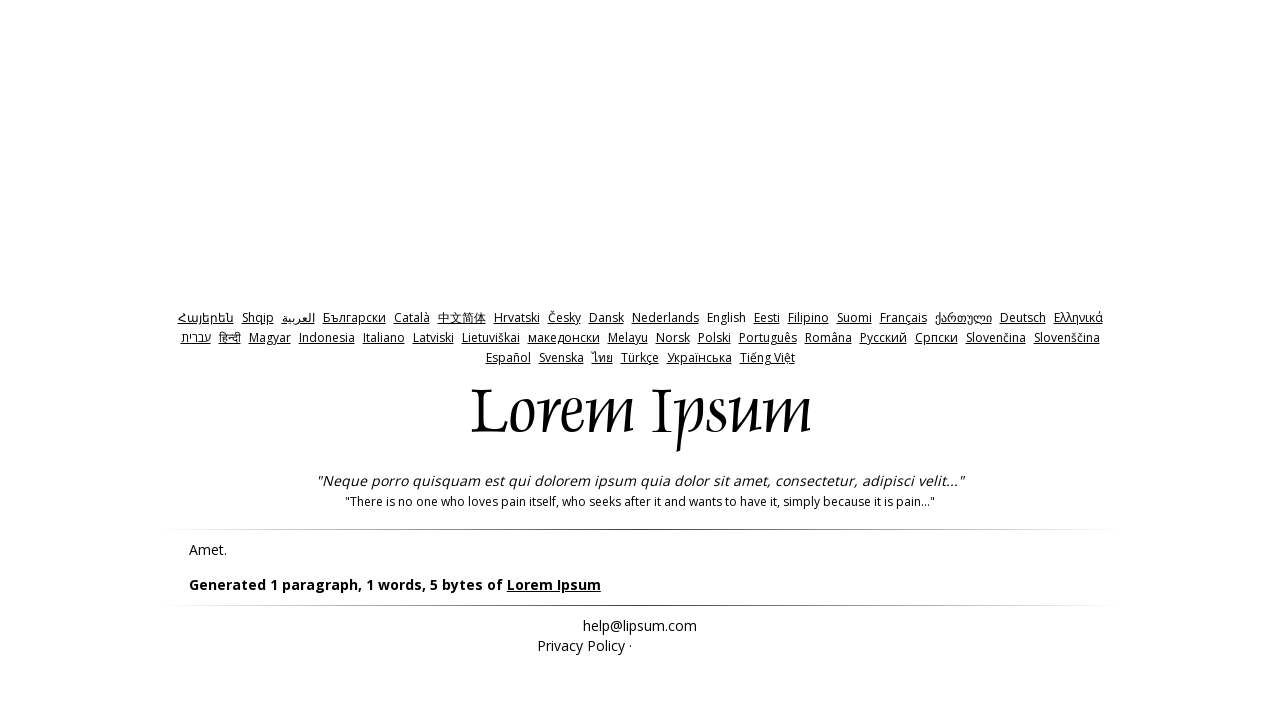

Waited for Lorem Ipsum result with -1 bytes to load
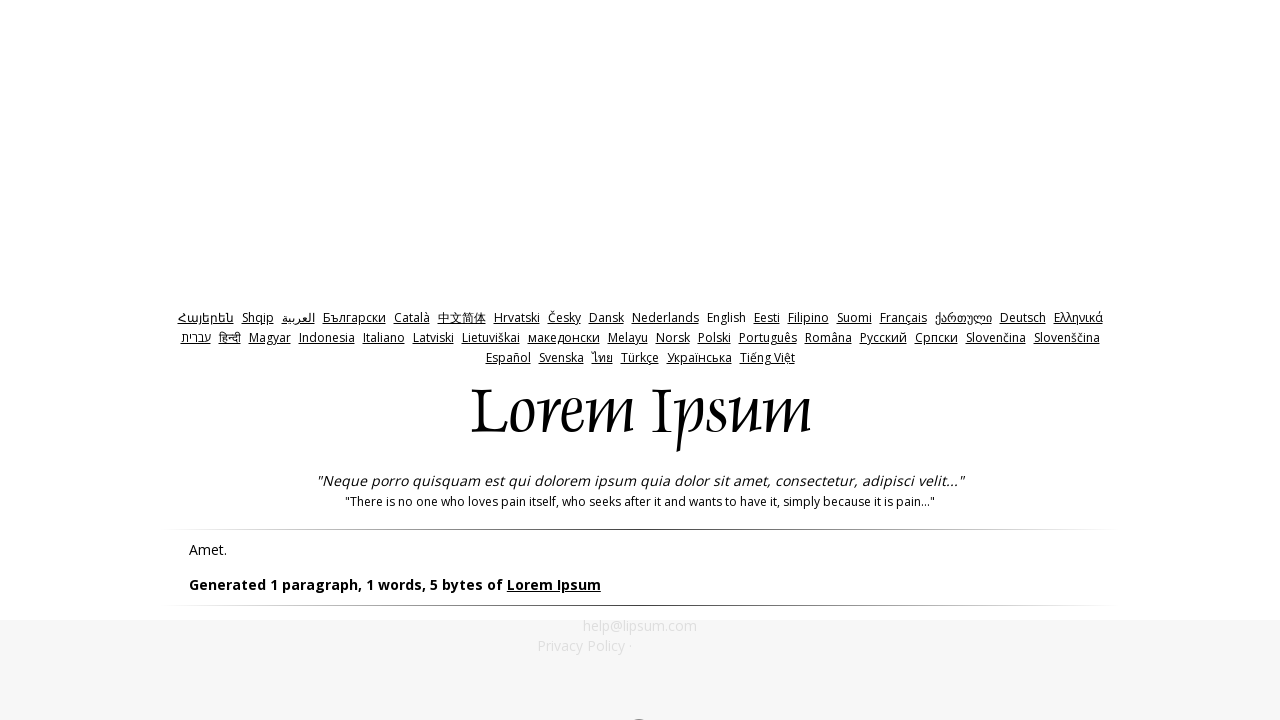

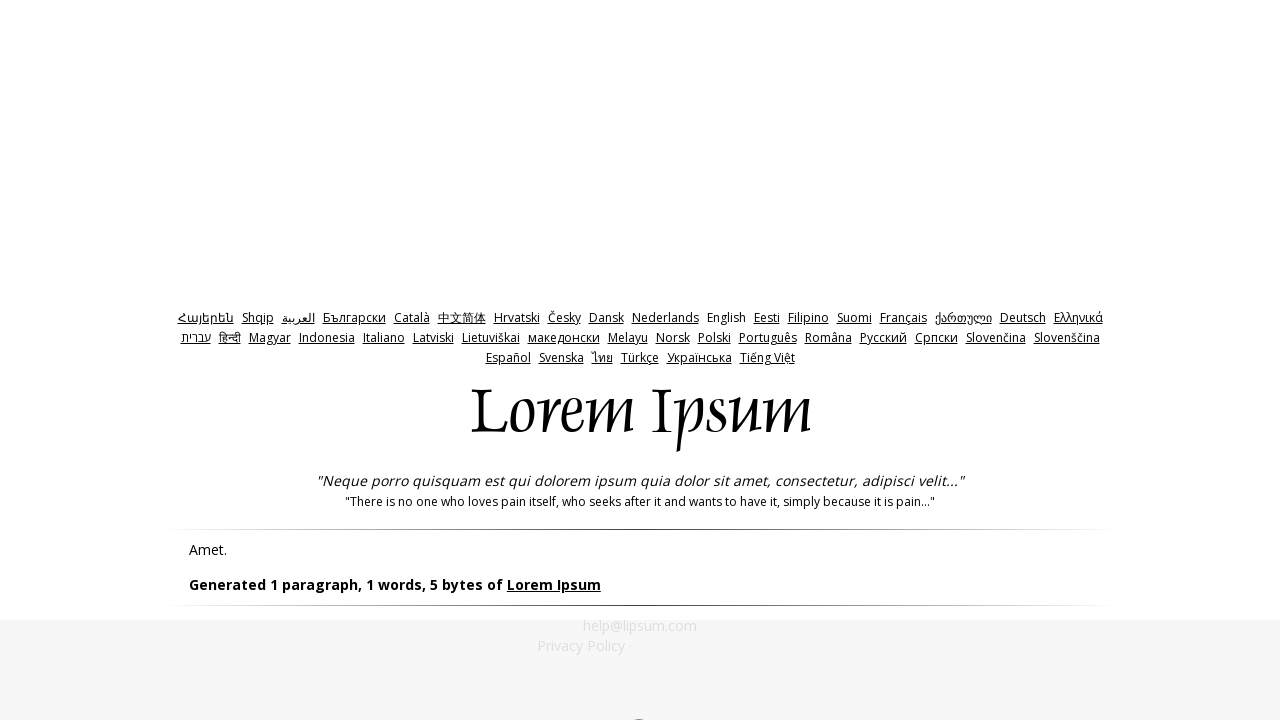